Tests horizontal scrolling functionality by scrolling left on a dashboard page using JavaScript execution.

Starting URL: https://dashboards.handmadeinteractive.com/jasonlove/

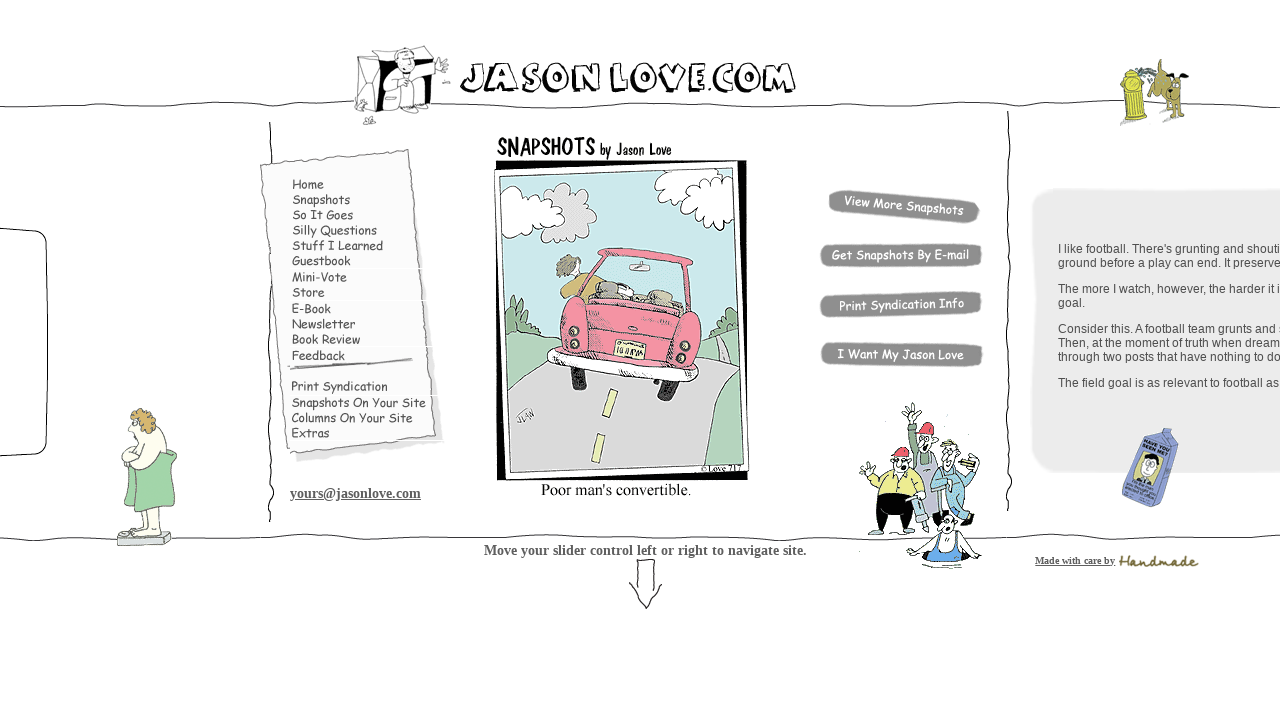

Waited for page to load (networkidle state)
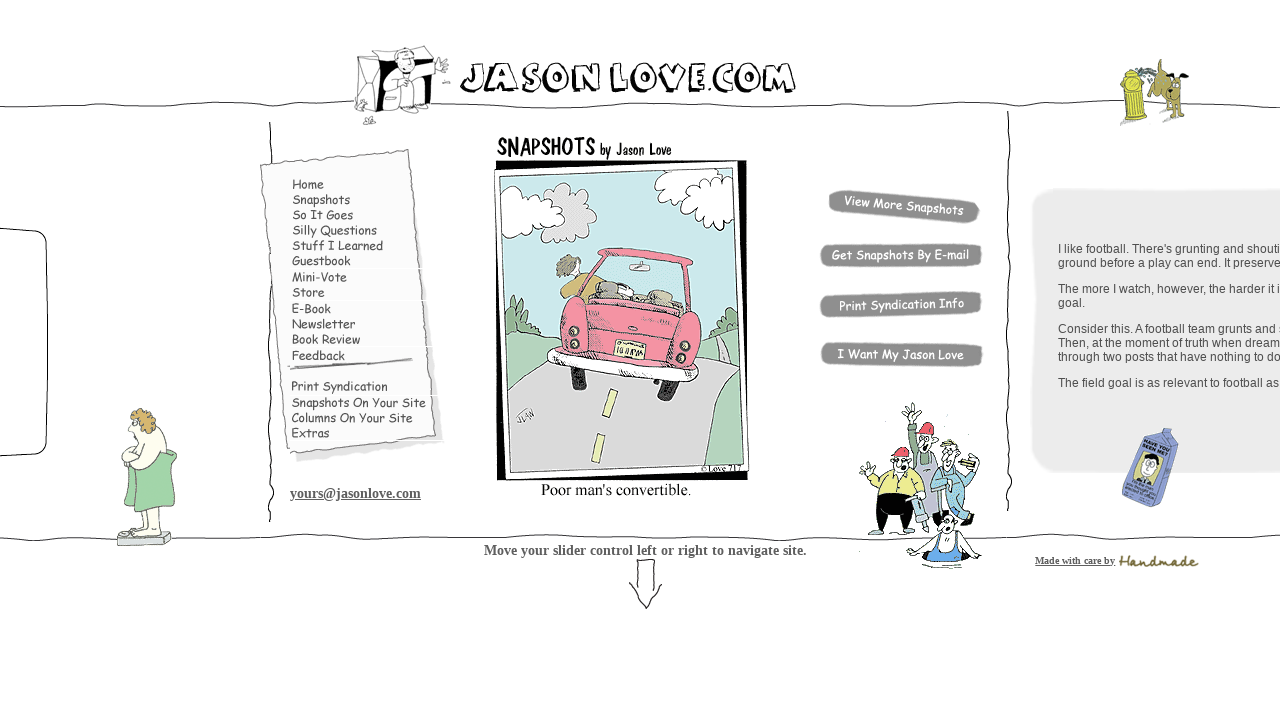

Scrolled left 4000 pixels horizontally on dashboard
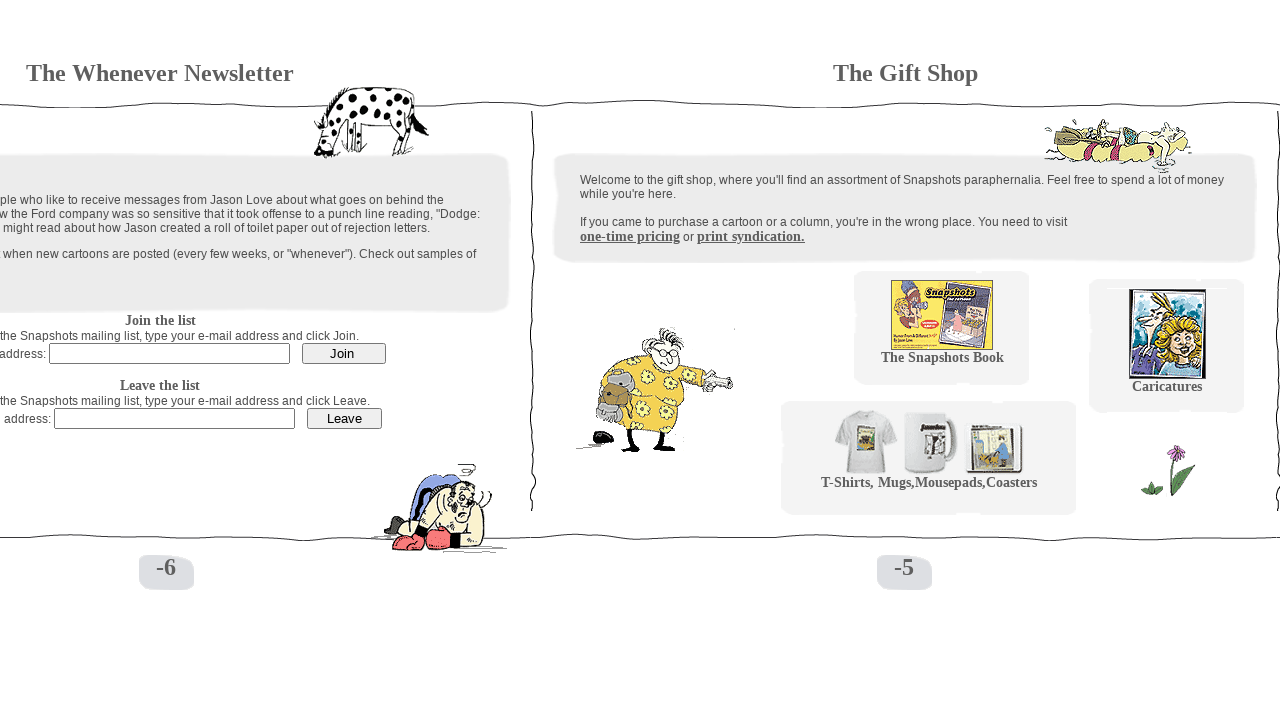

Waited 1 second to observe scroll effect
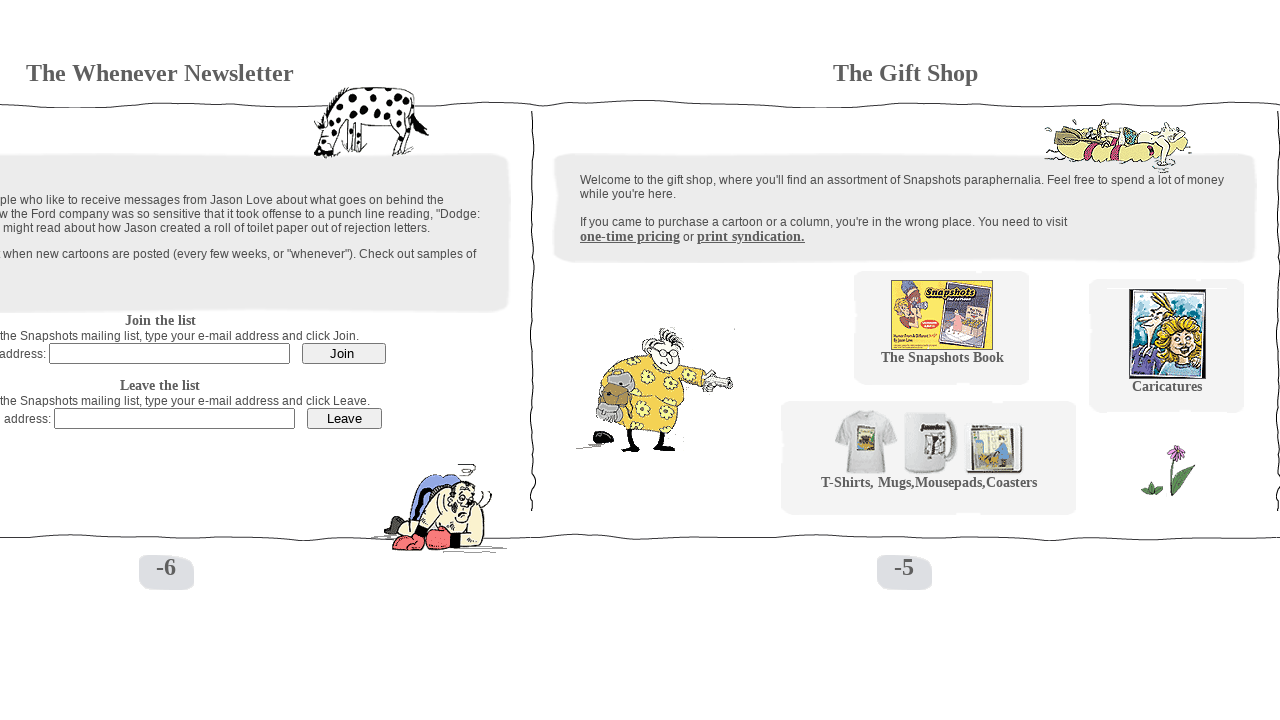

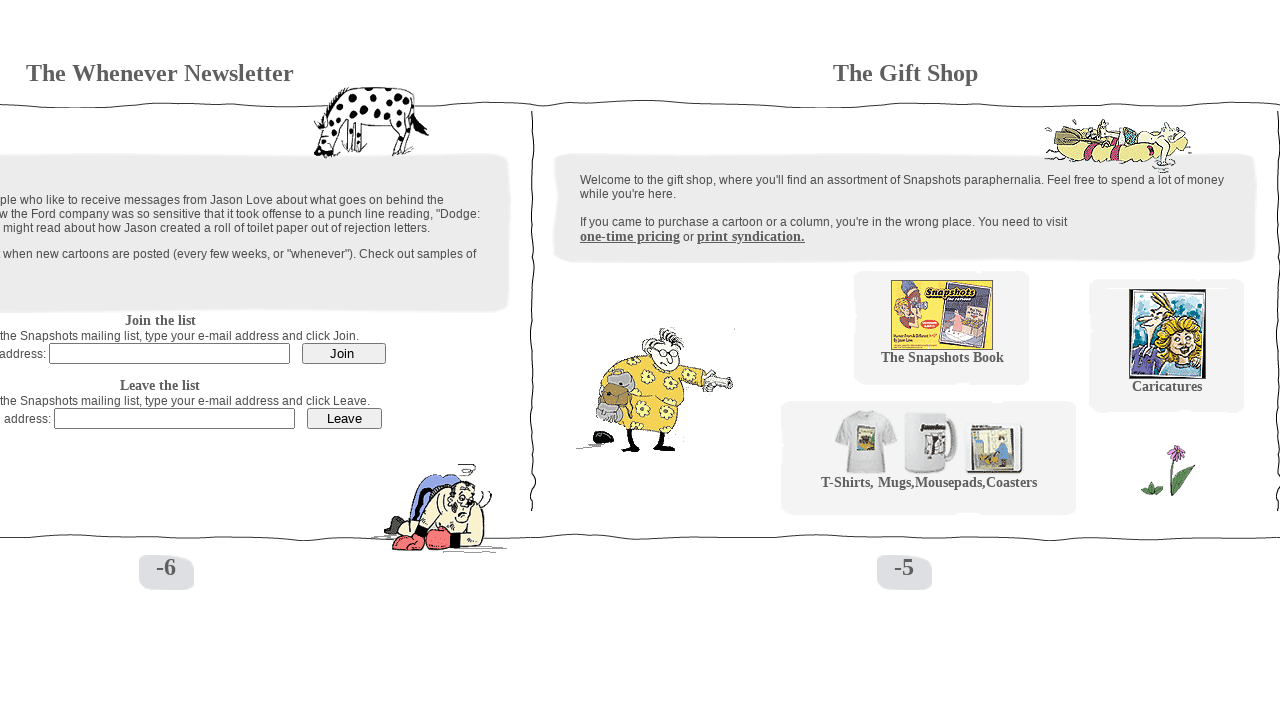